Navigates to AutomationTalks website and verifies the page title matches a regex pattern for the exact title

Starting URL: https://automationtalks.com/

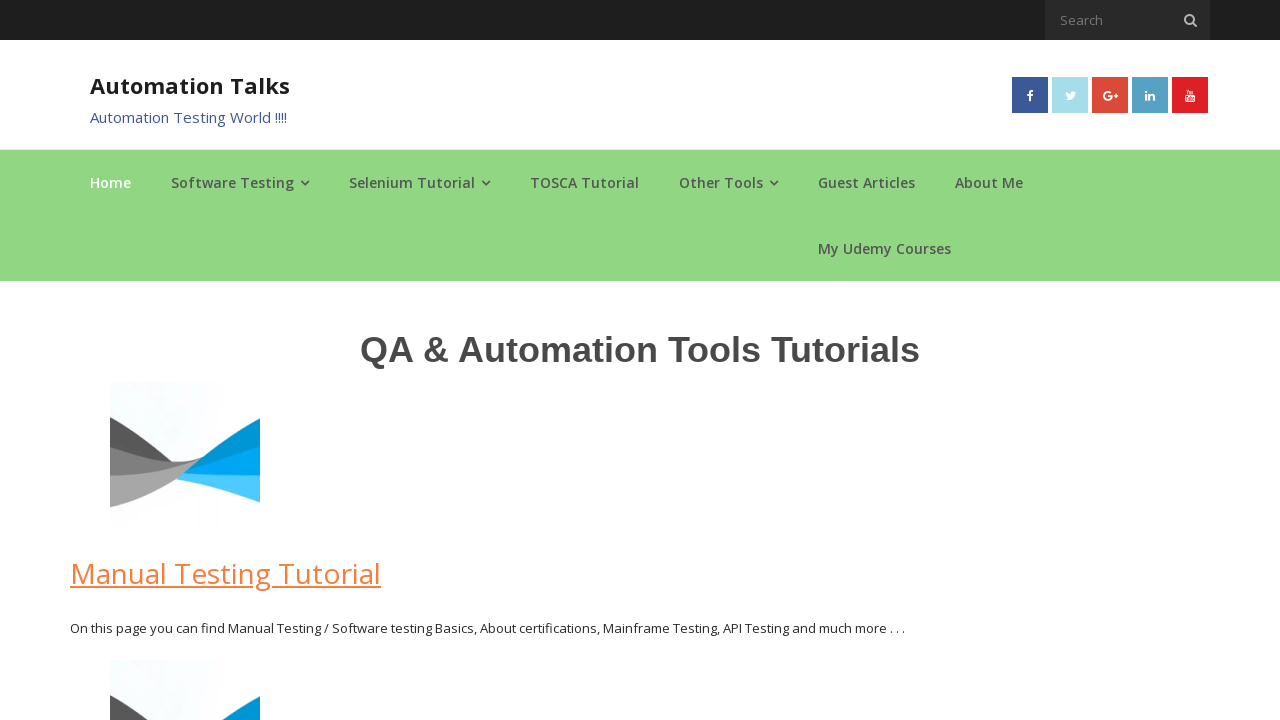

Navigated to https://automationtalks.com/
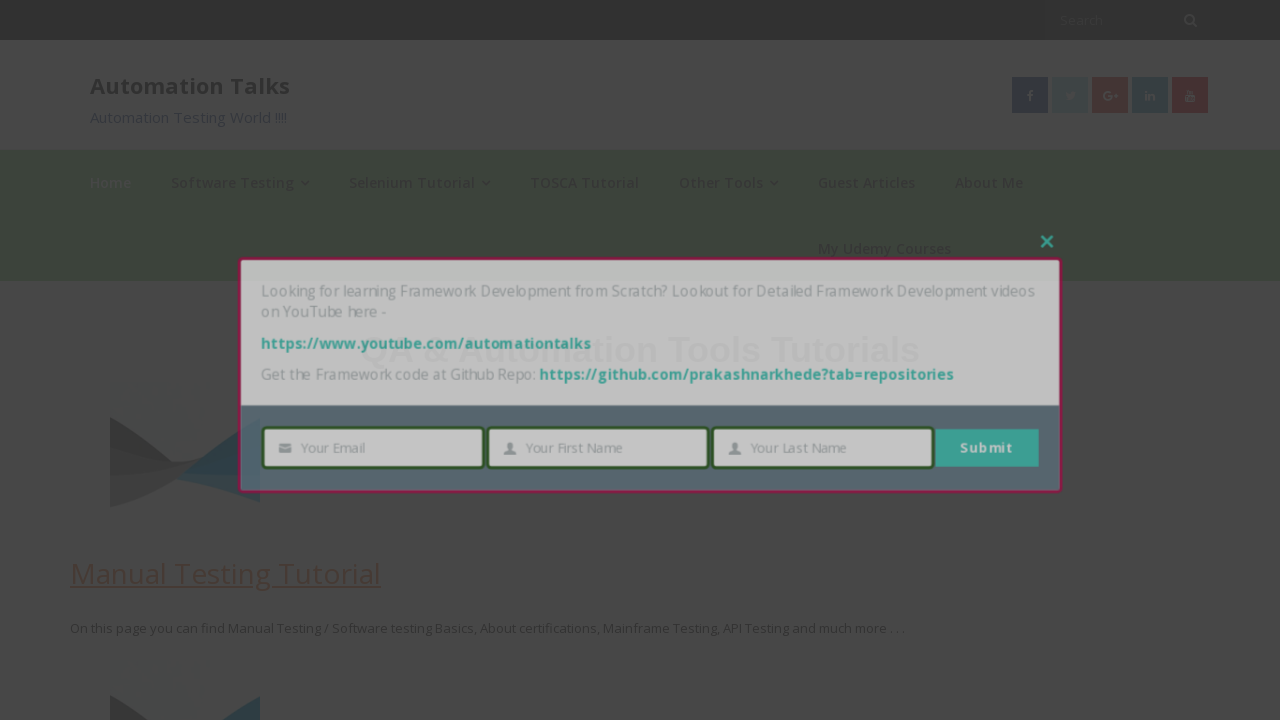

Page loaded with domcontentloaded state
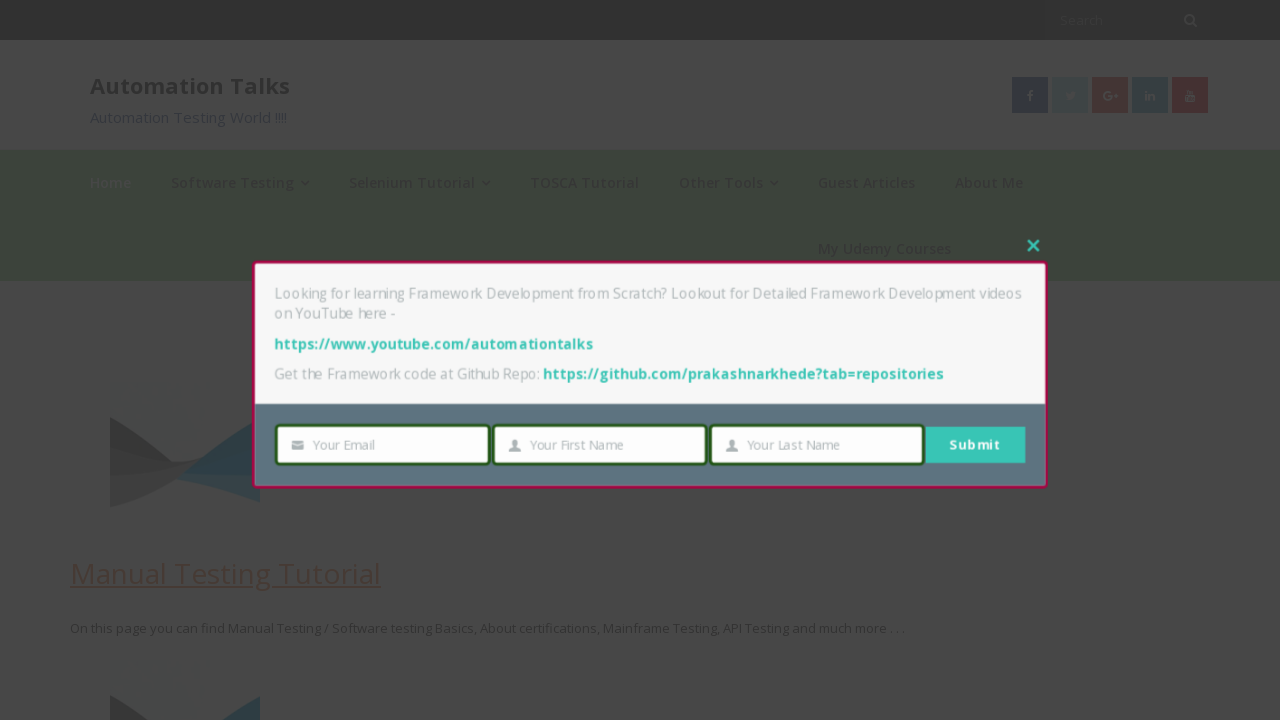

Verified page title matches regex pattern 'AutomationTalks - Learn Automation Testing'
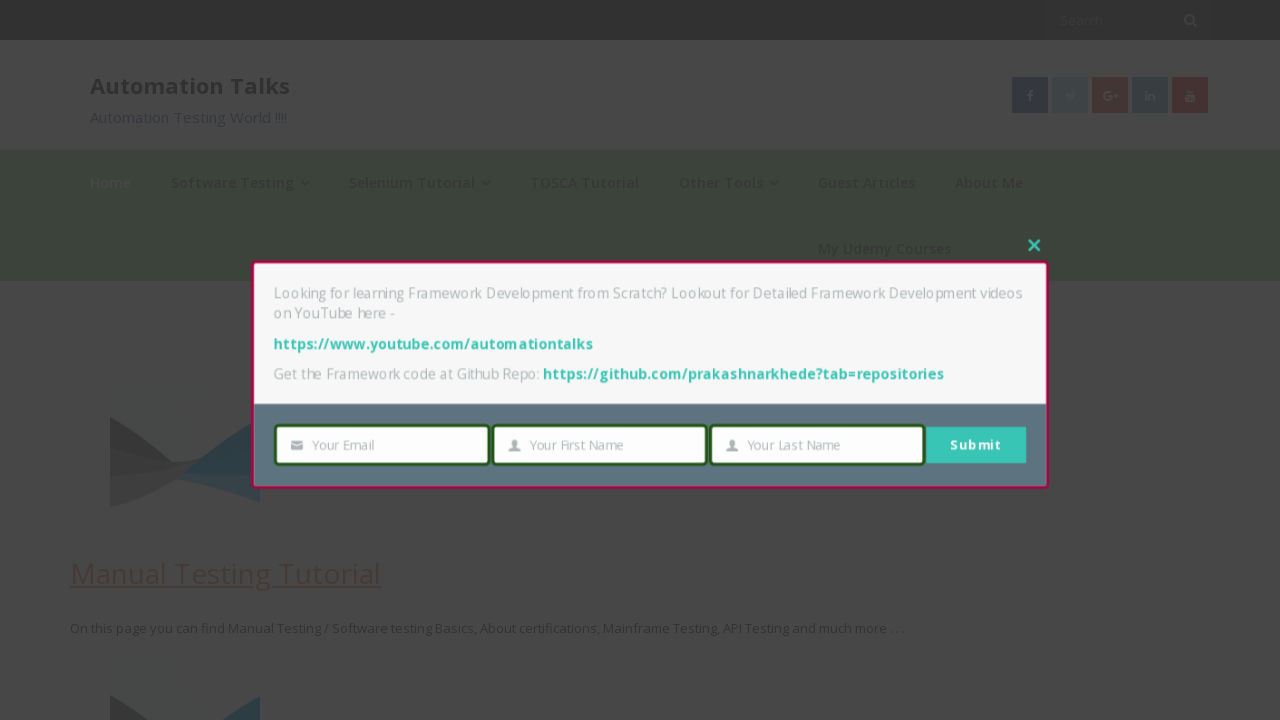

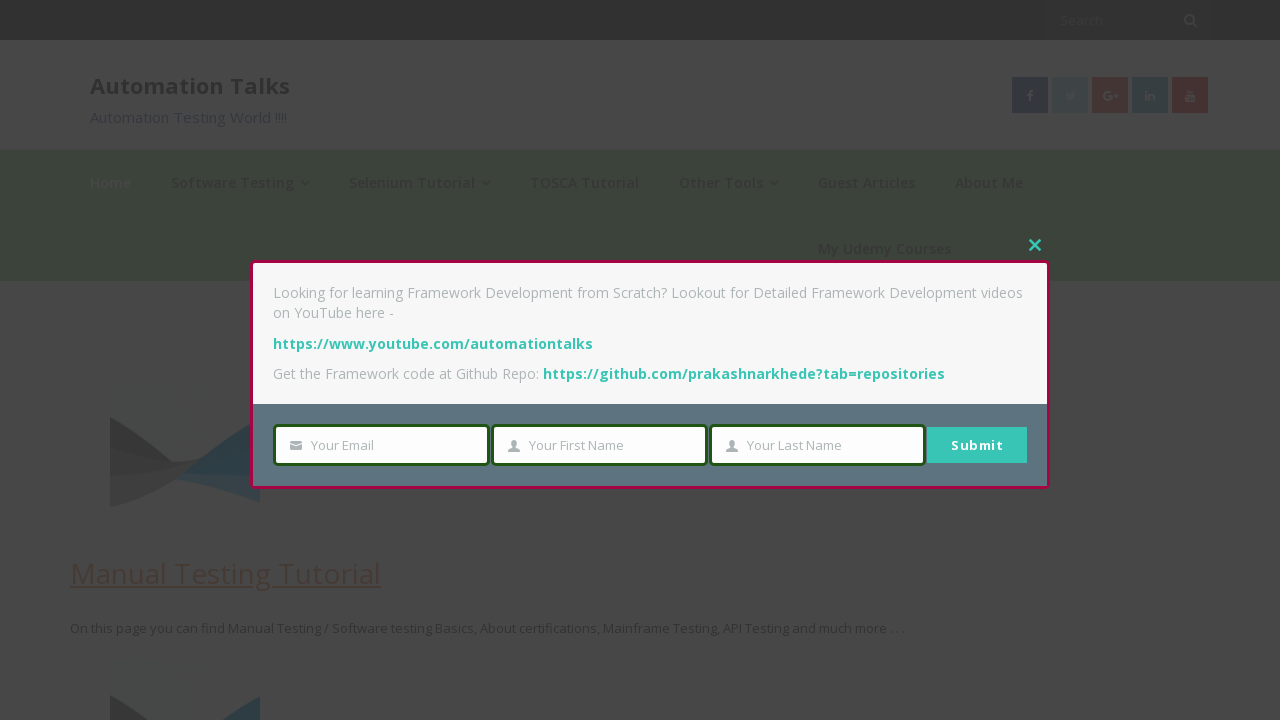